Tests an enabled date picker by clicking on it to open the calendar and selecting the current day from the calendar grid

Starting URL: http://demo.automationtesting.in/Datepicker.html

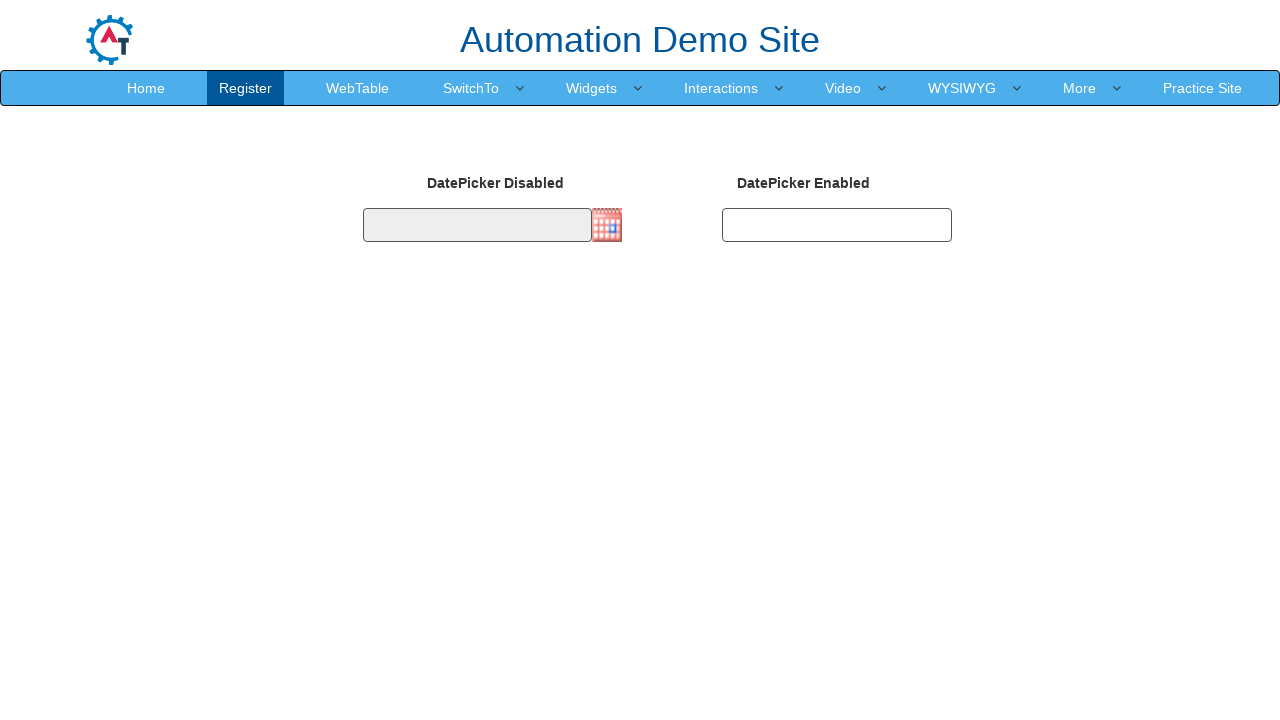

Clicked on the date picker input to open calendar at (837, 225) on input#datepicker2
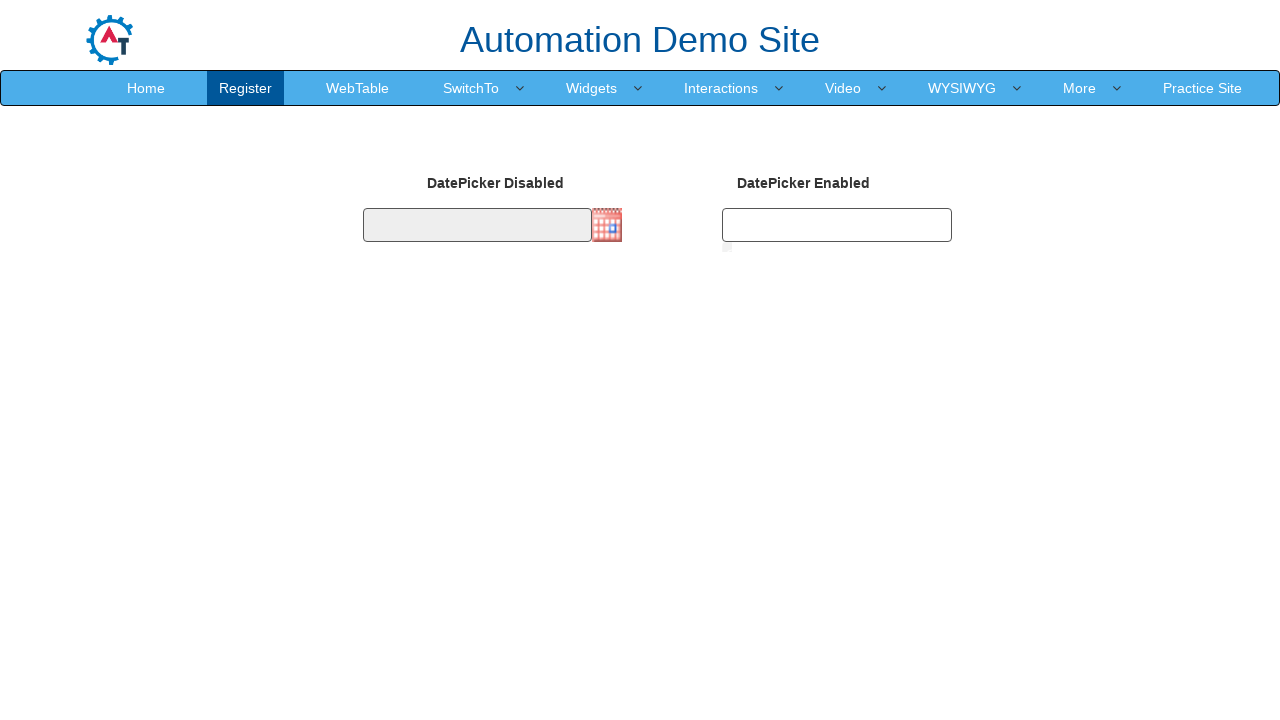

Calendar appeared with day cells loaded
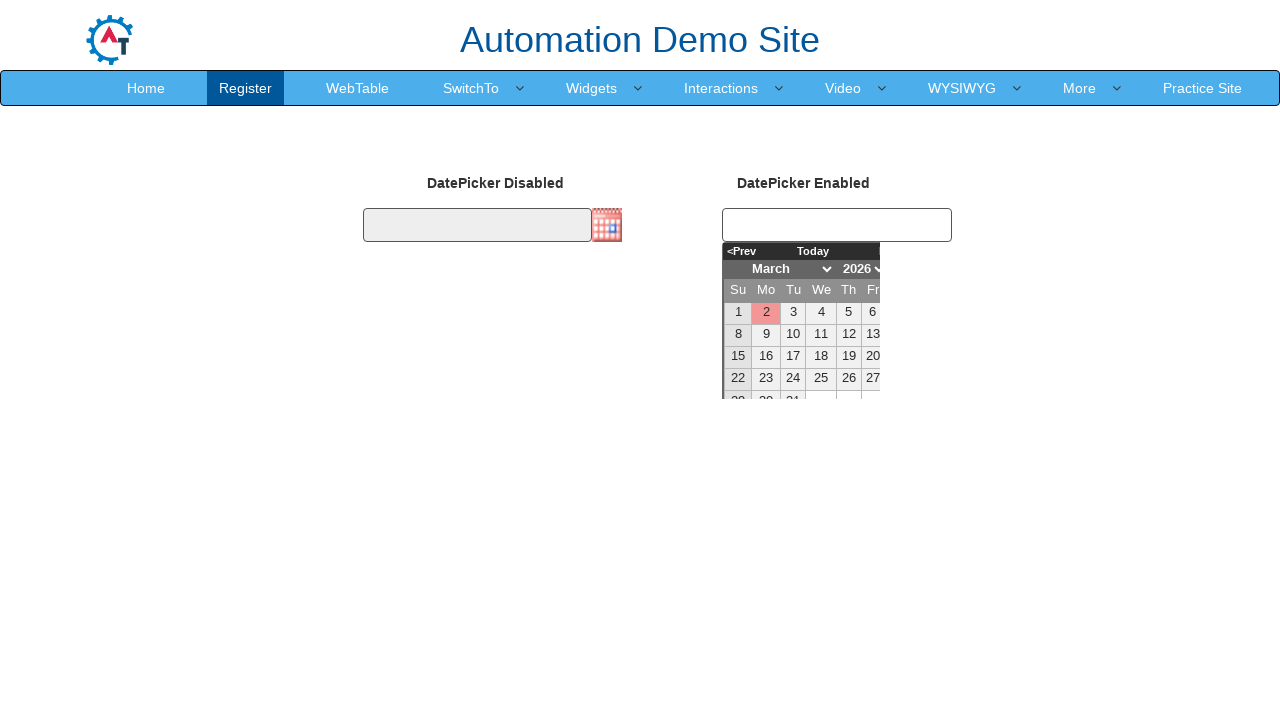

Clicked on current day (2) in the calendar grid at (766, 313) on td >> nth=1
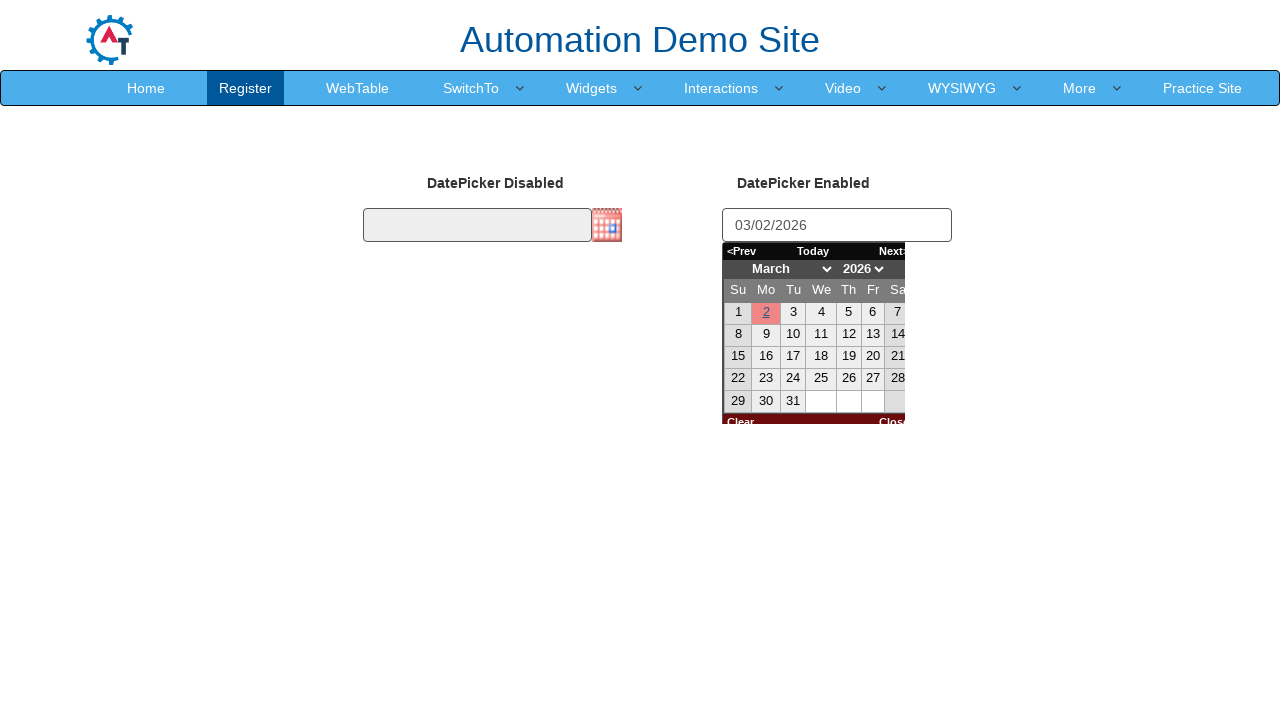

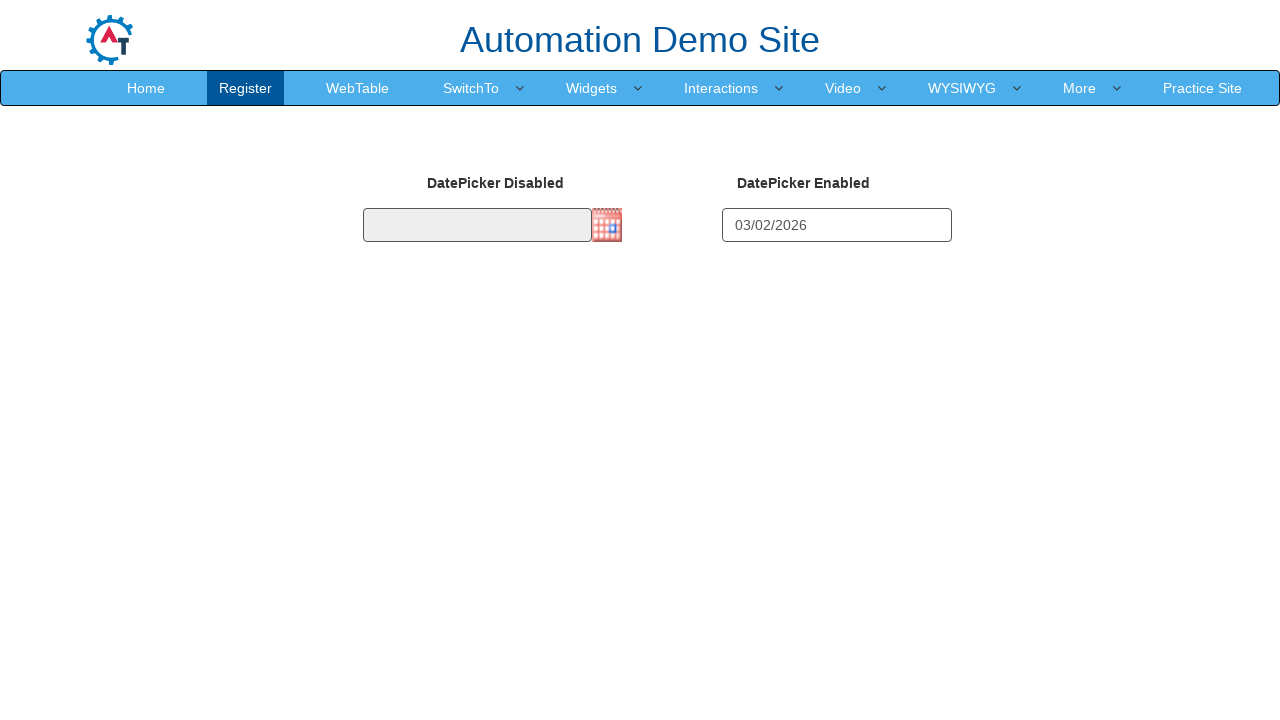